Navigates to a demo table page, analyzes employee manager data to find the manager ID with the most employees reporting to them

Starting URL: http://automationbykrishna.com

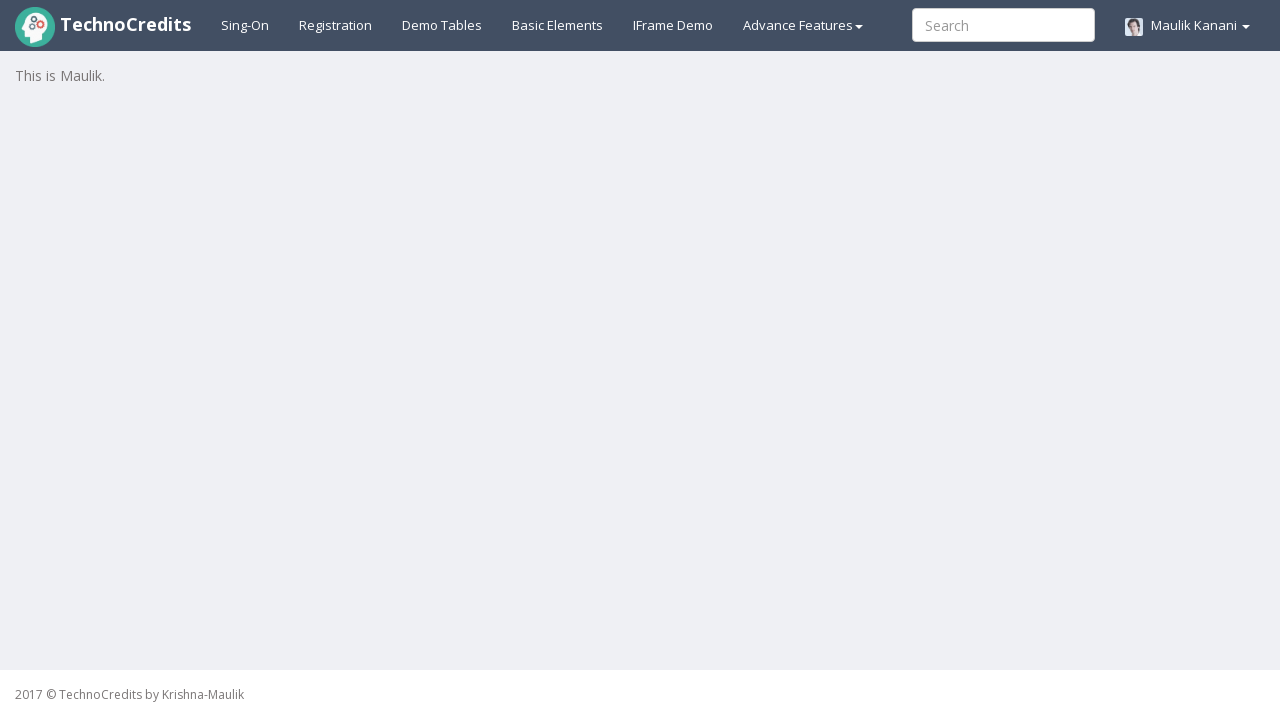

Clicked on Demo Table tab to navigate to the table page at (442, 25) on xpath=//a[@id='demotable']
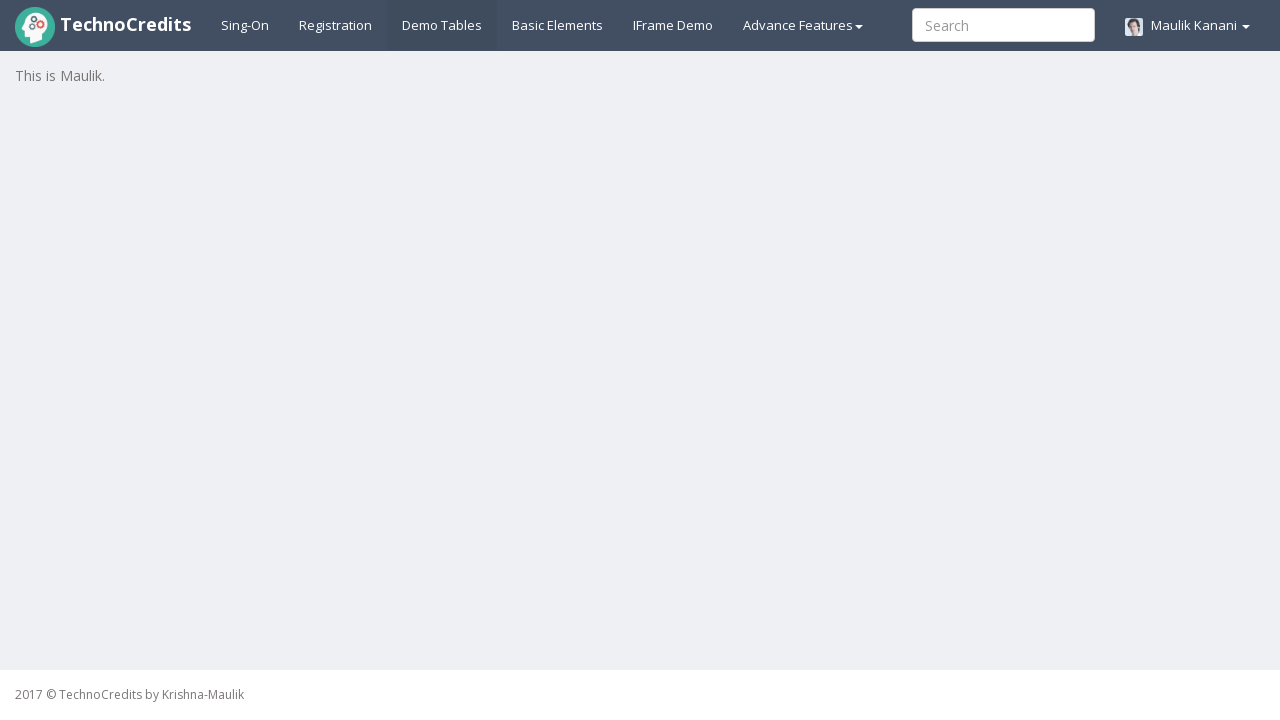

Table loaded and became visible
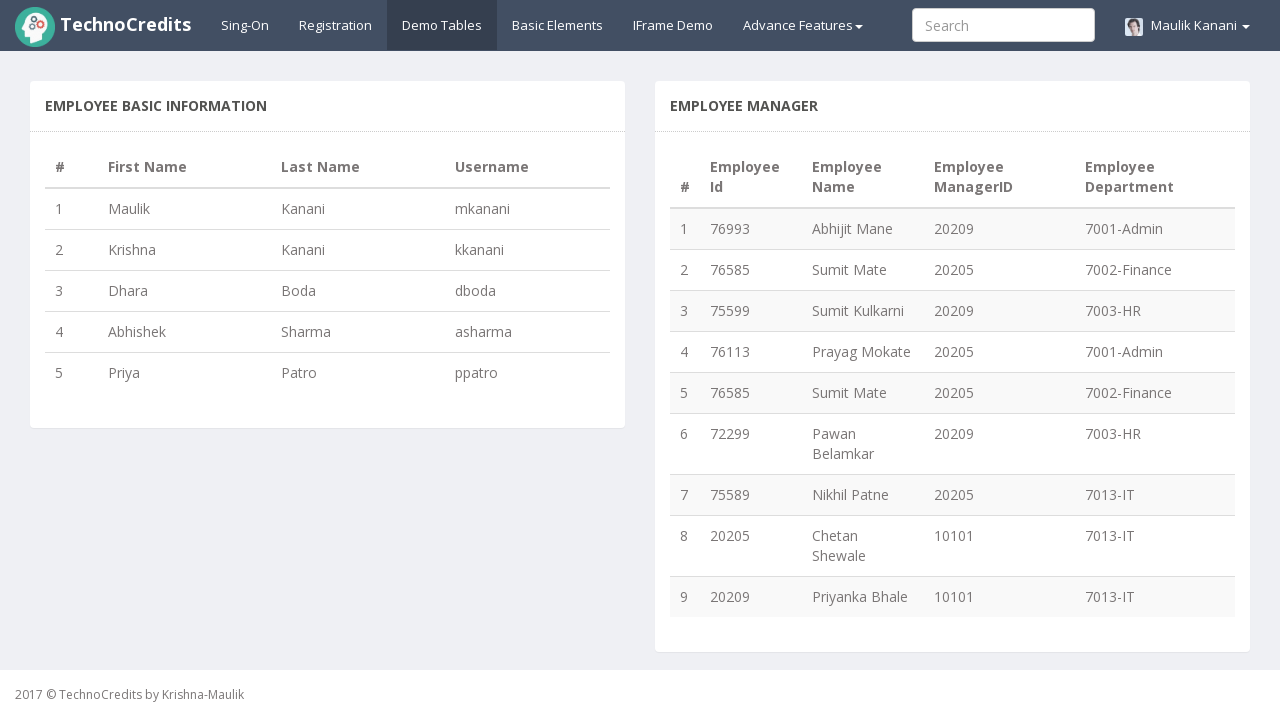

Retrieved all manager ID elements from the 4th column of the table
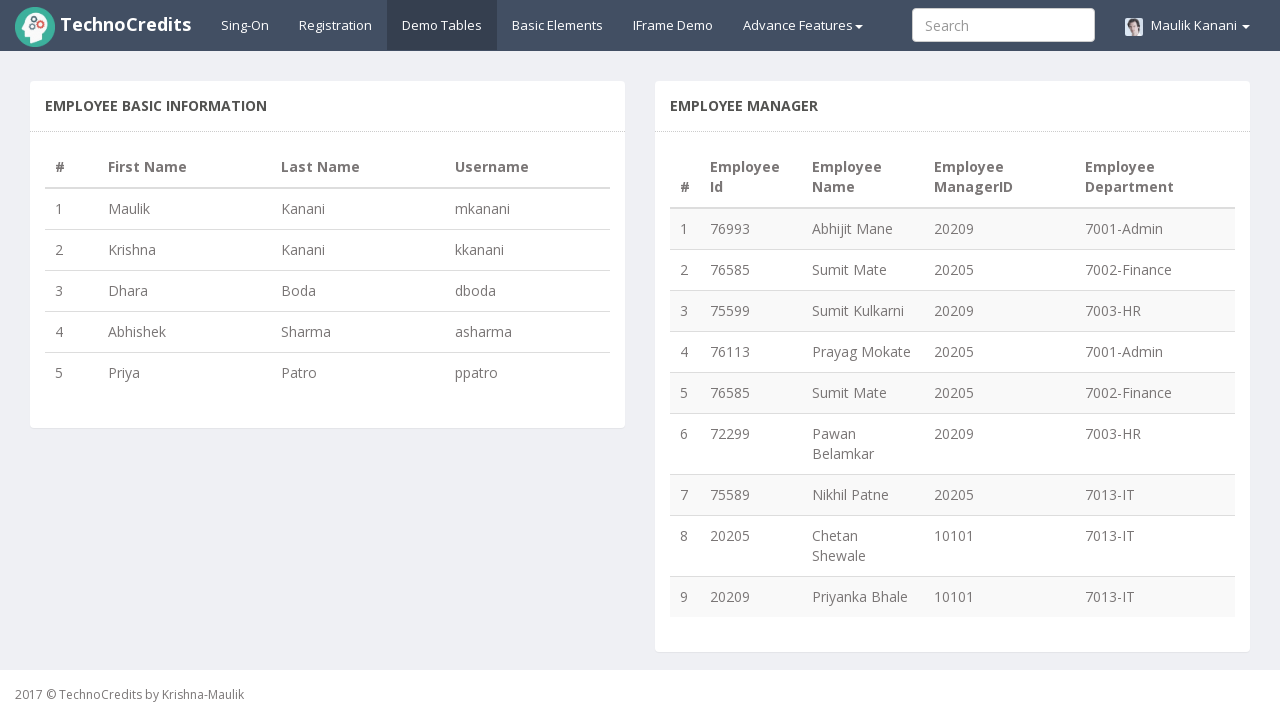

Analyzed employee manager data and counted occurrences of each manager ID
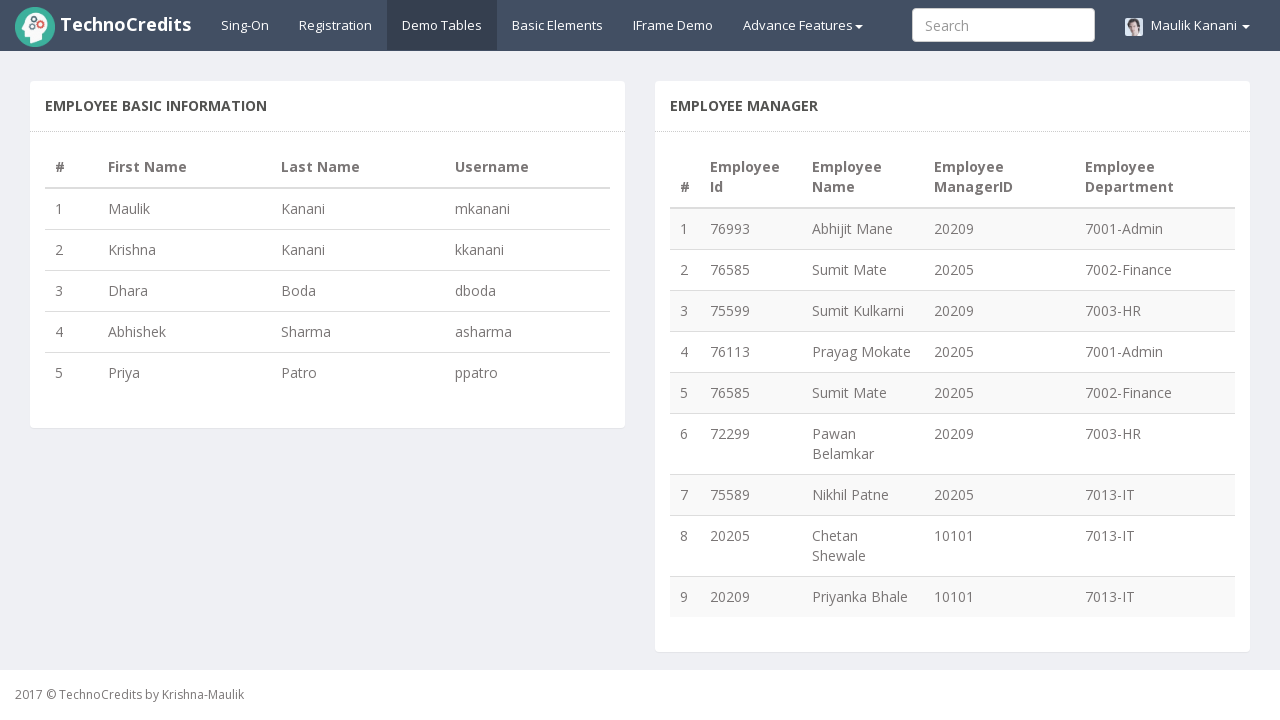

Identified manager ID 20205 as having the most employees with 4 direct reports
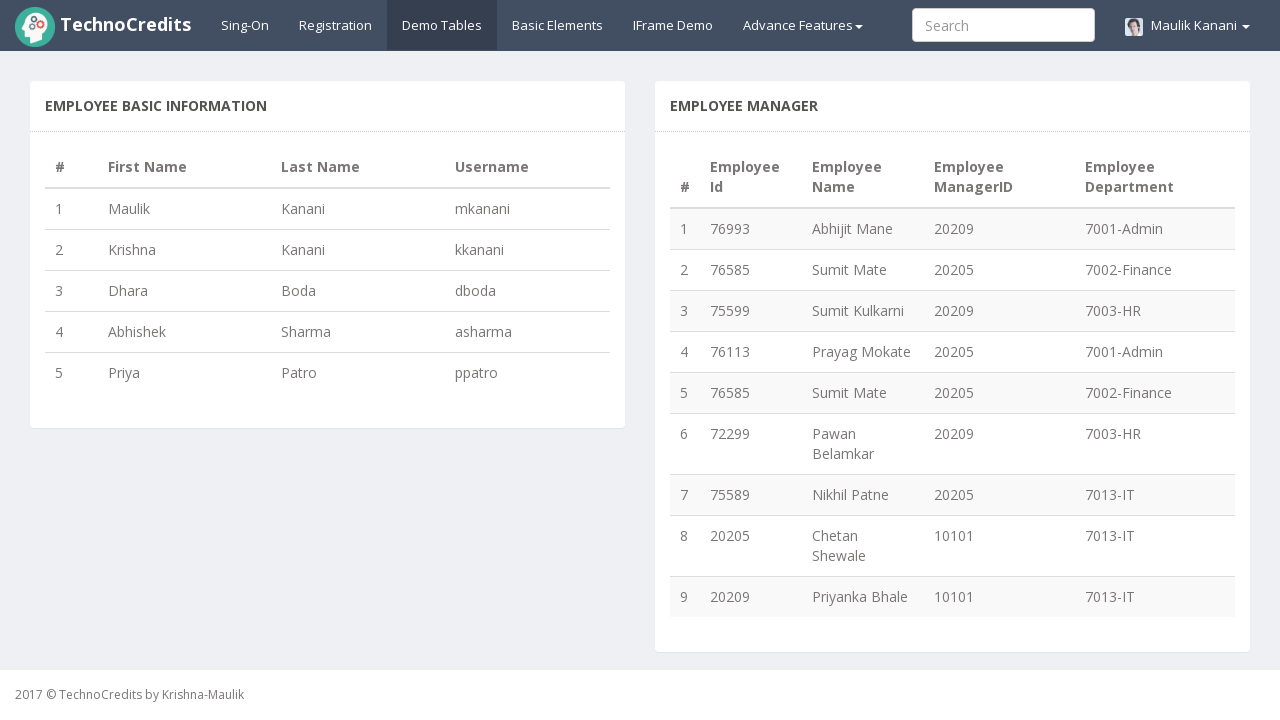

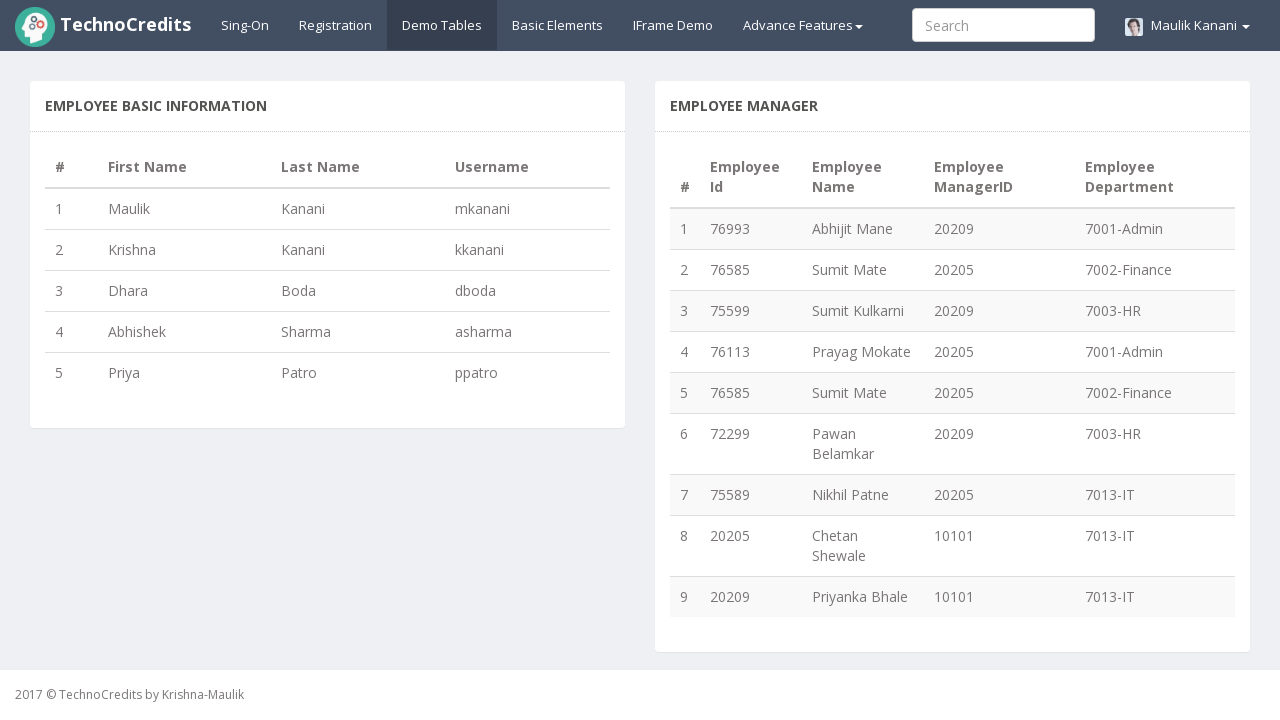